Navigates to the Popover component documentation page and verifies the h1 heading text

Starting URL: https://flowbite-svelte.com/docs/components/popover

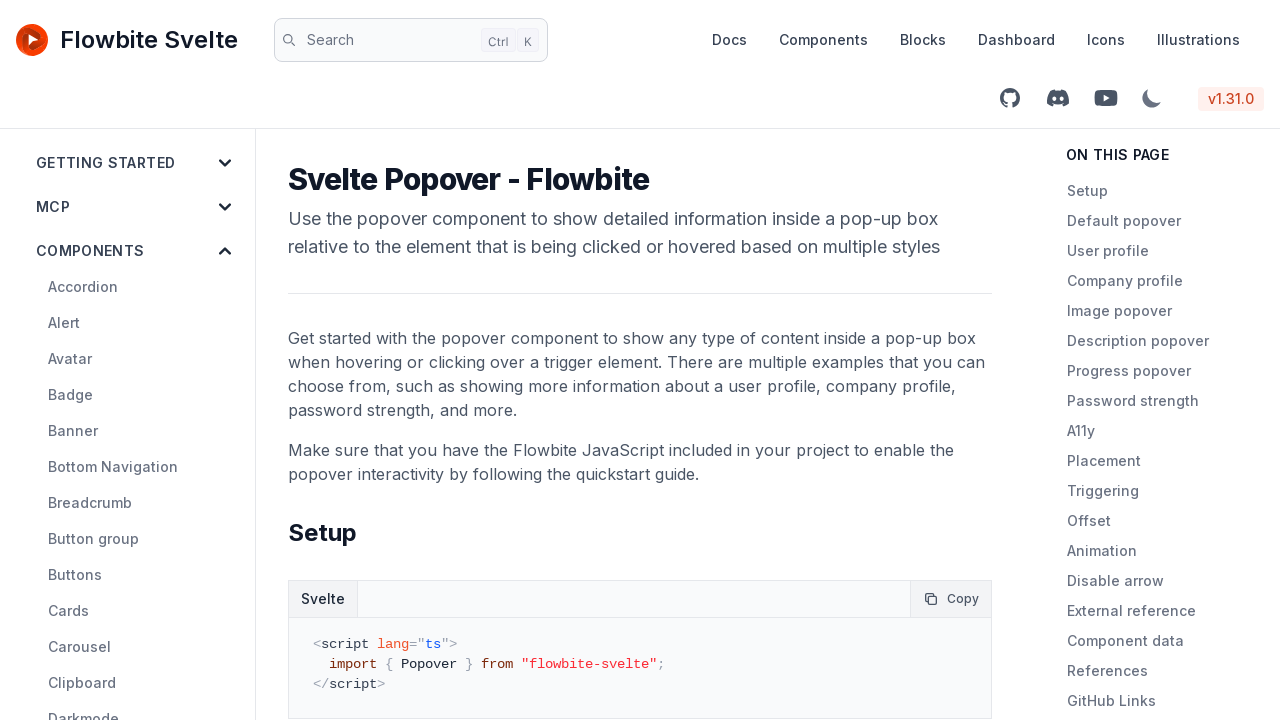

Navigated to Popover component documentation page
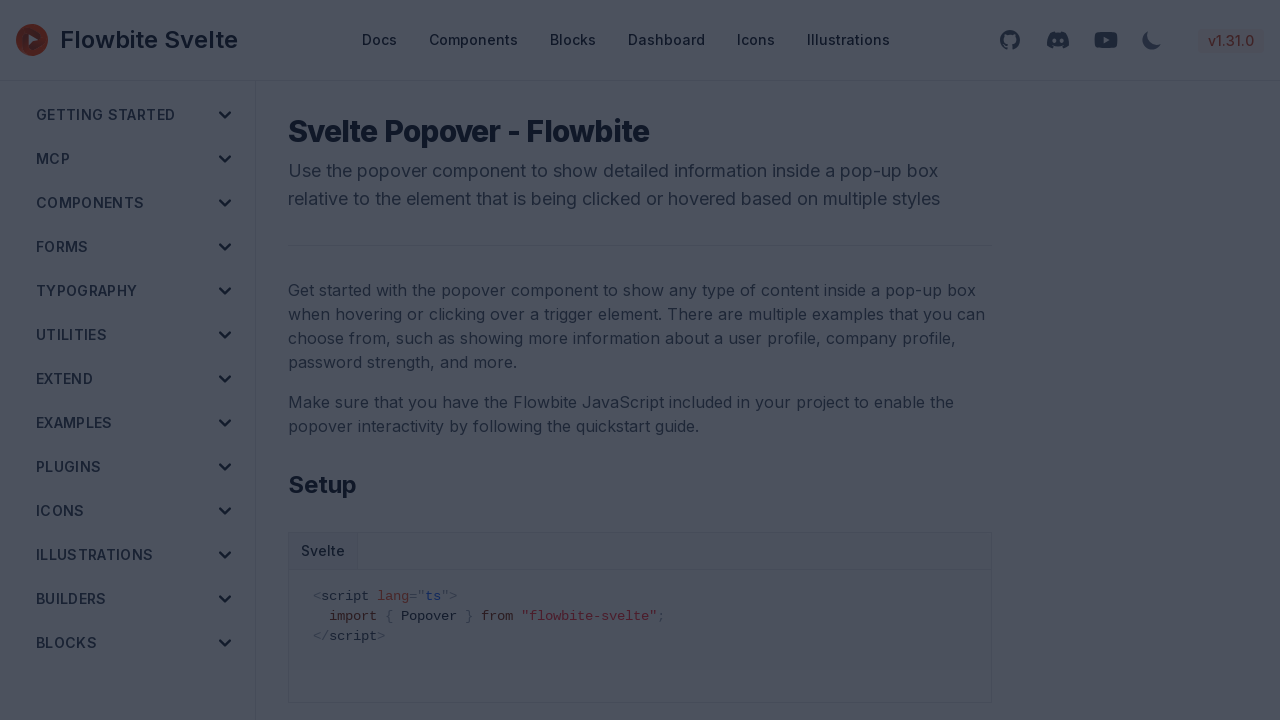

H1 heading loaded on page
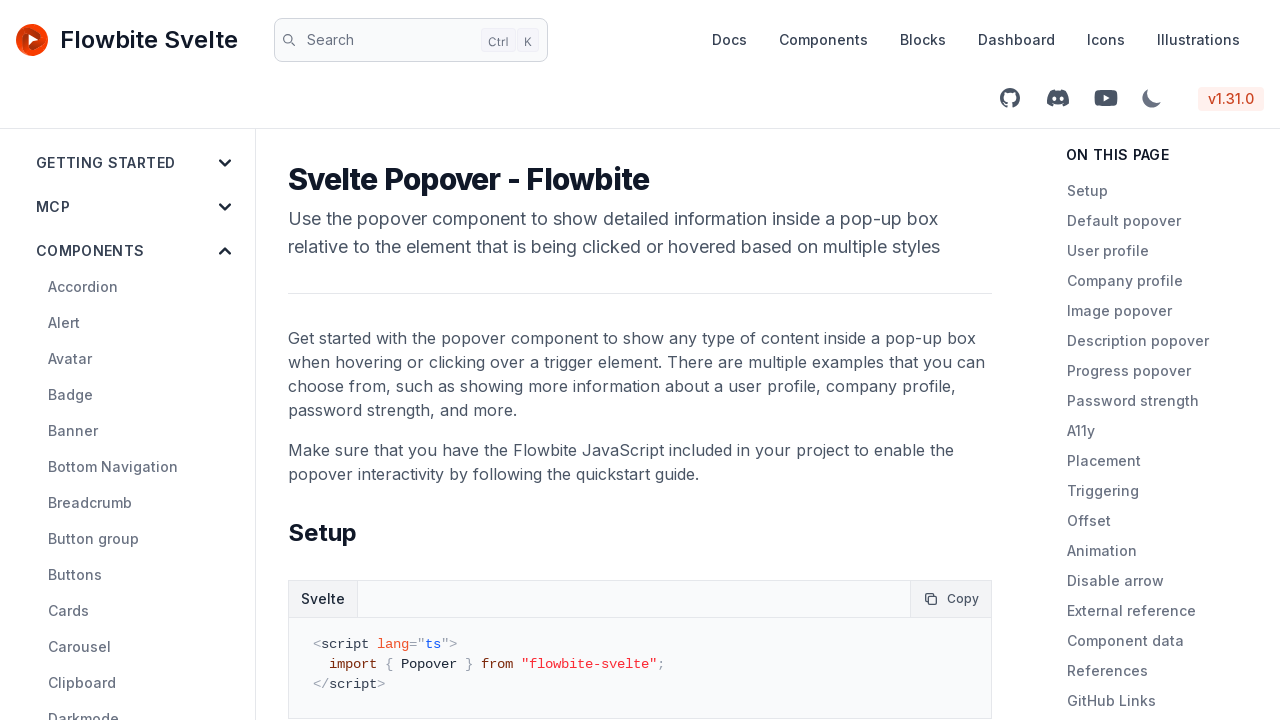

Verified h1 text content is 'Svelte Popover - Flowbite'
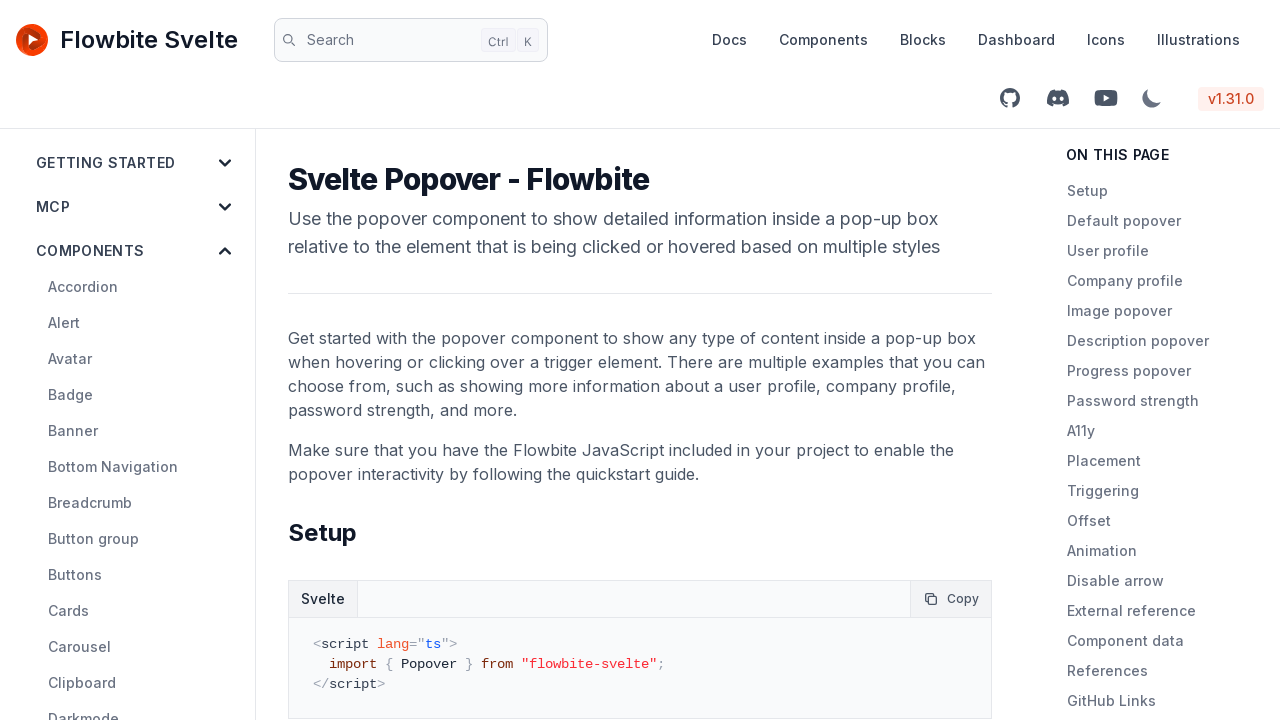

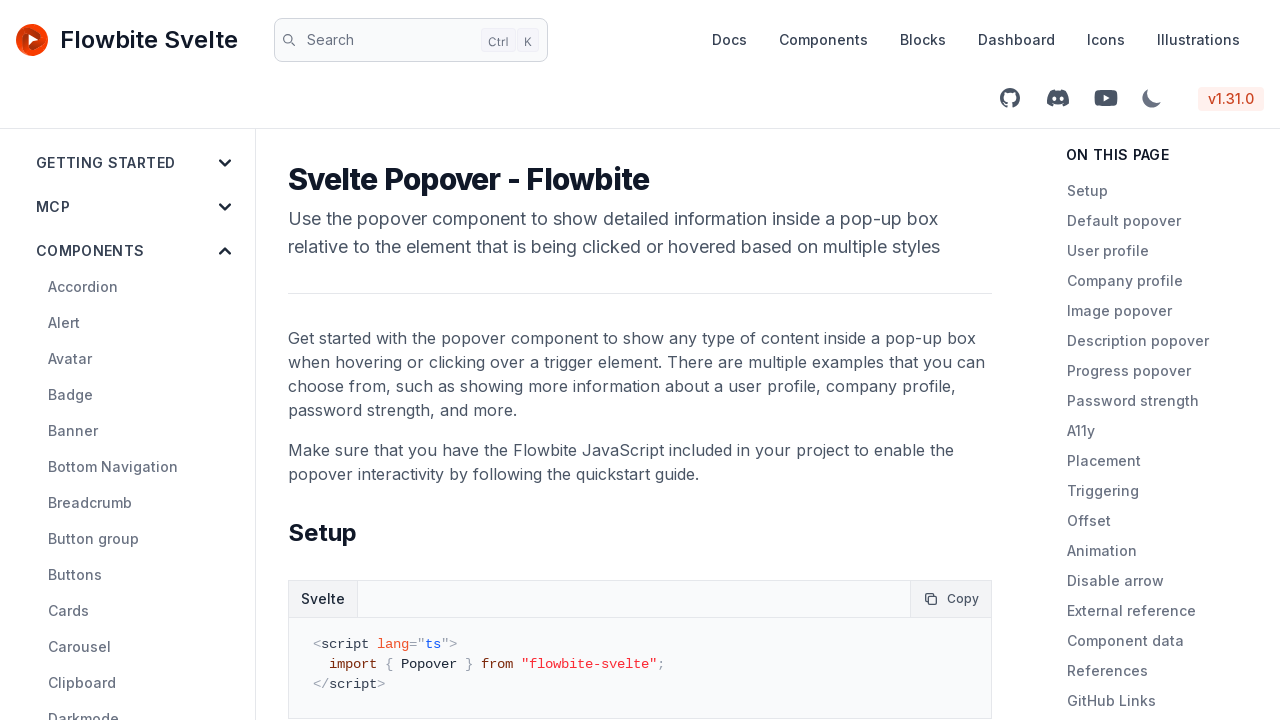